Tests drag and drop functionality by dragging element A to element B's position

Starting URL: https://the-internet.herokuapp.com/drag_and_drop

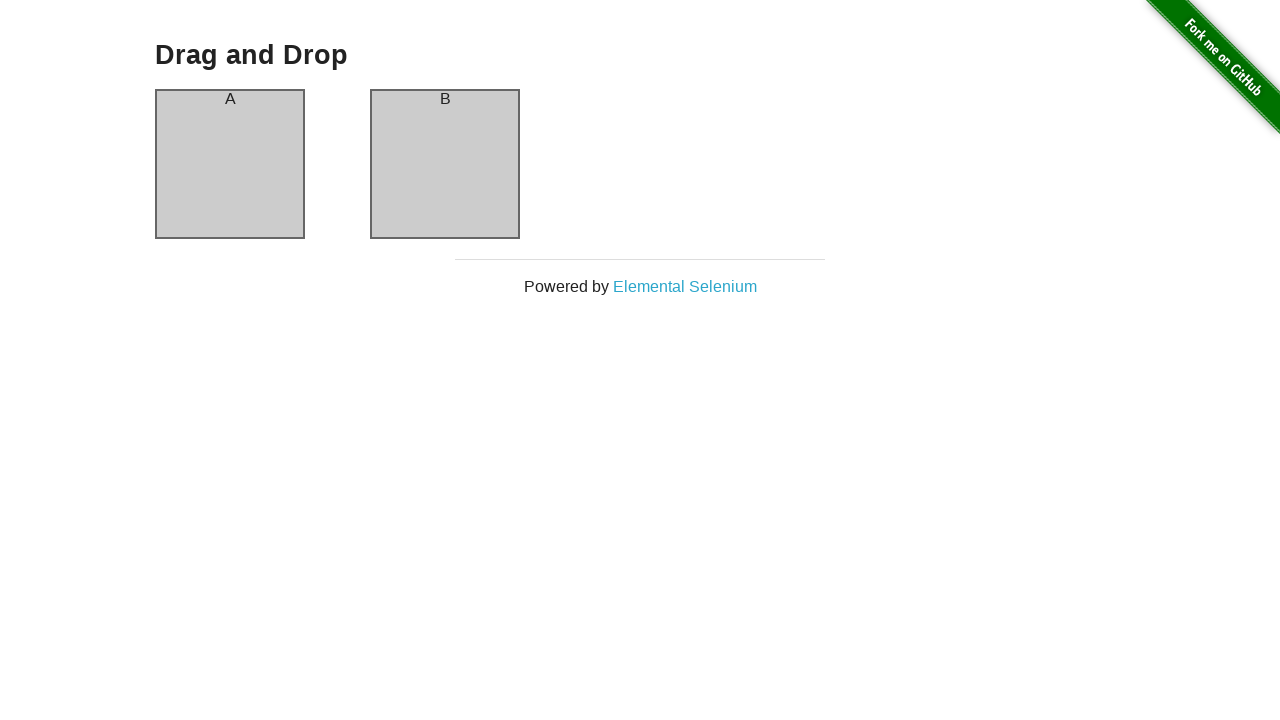

Located source element (column A)
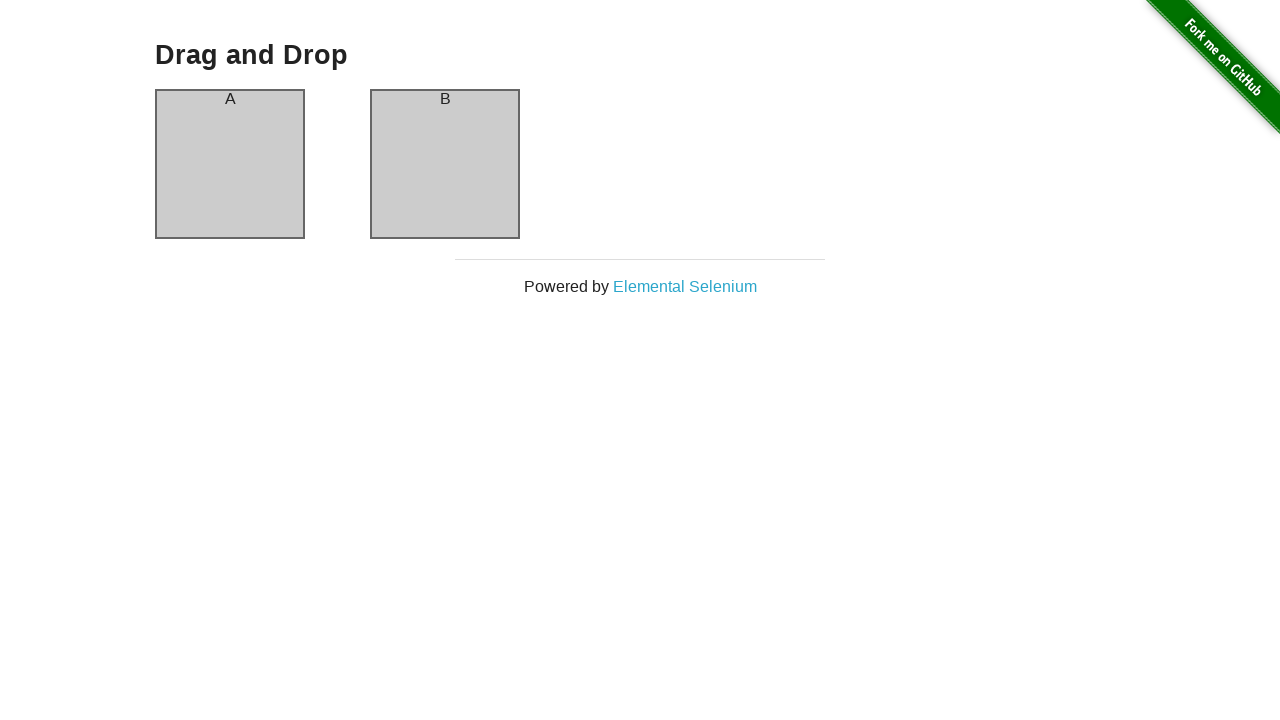

Located target element (column B)
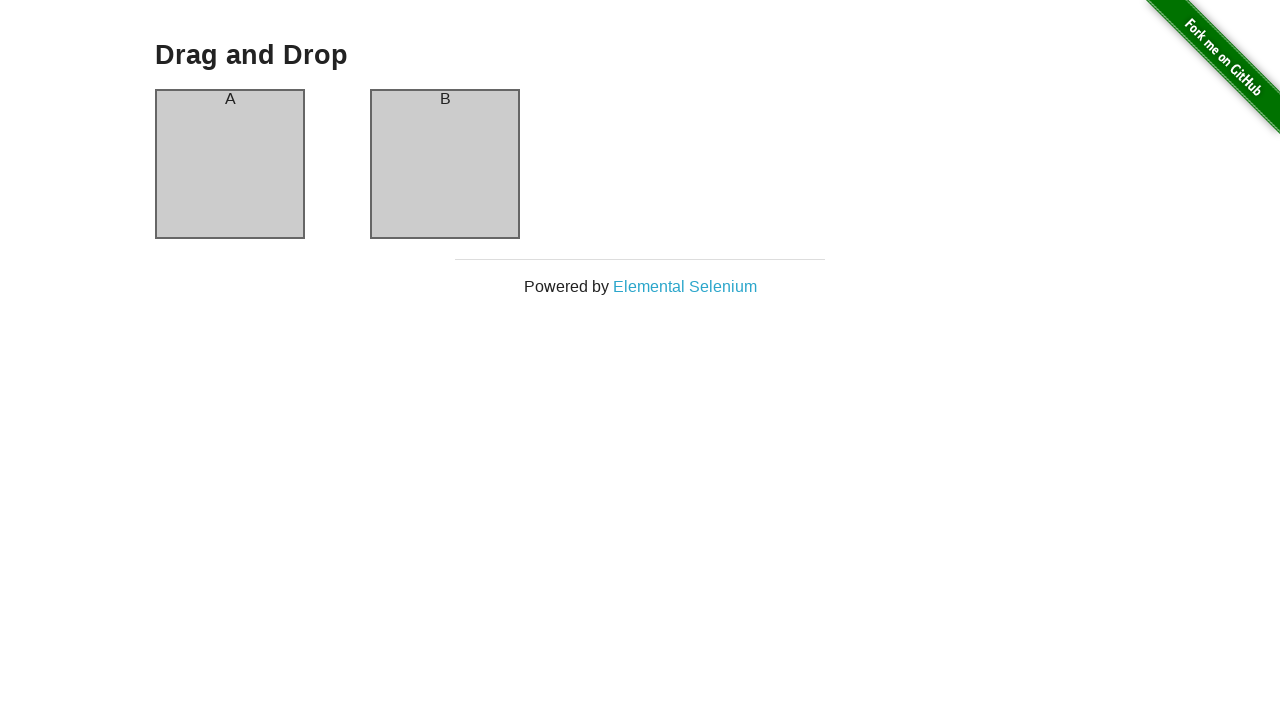

Dragged column A to column B position at (445, 164)
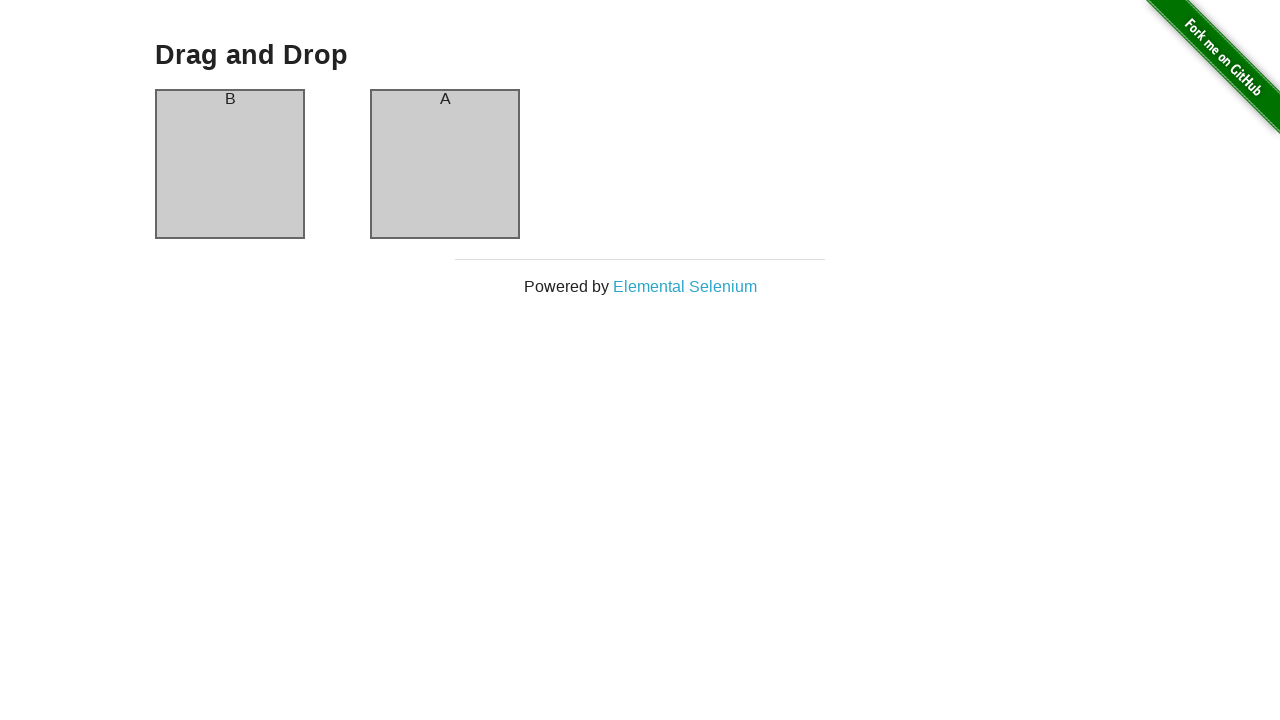

Located column B header element to verify drag and drop result
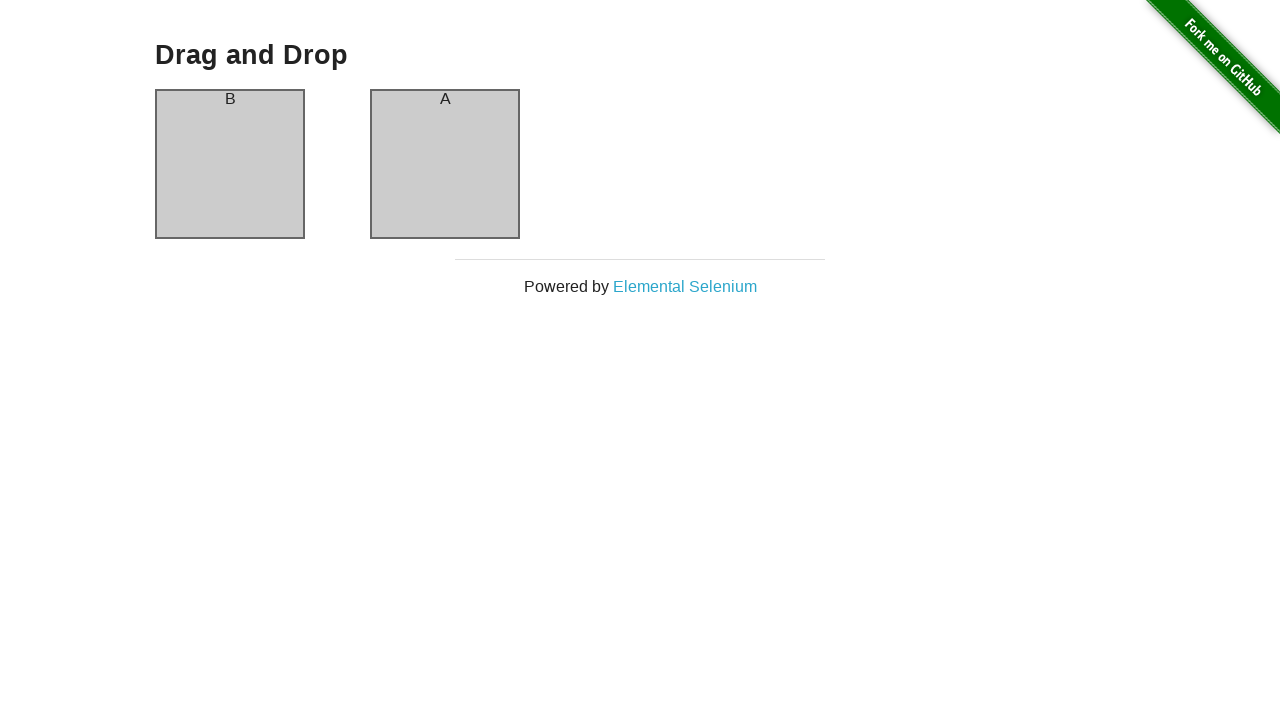

Verified that column B header now contains text 'A' - drag and drop successful
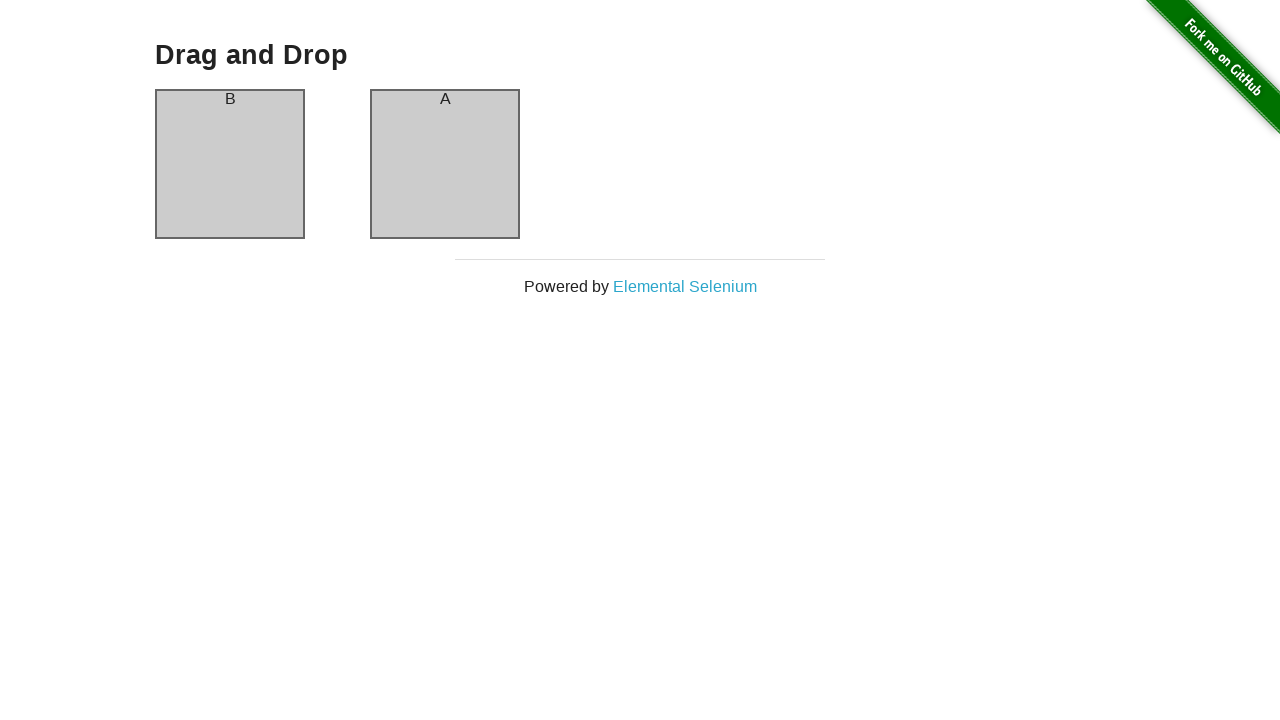

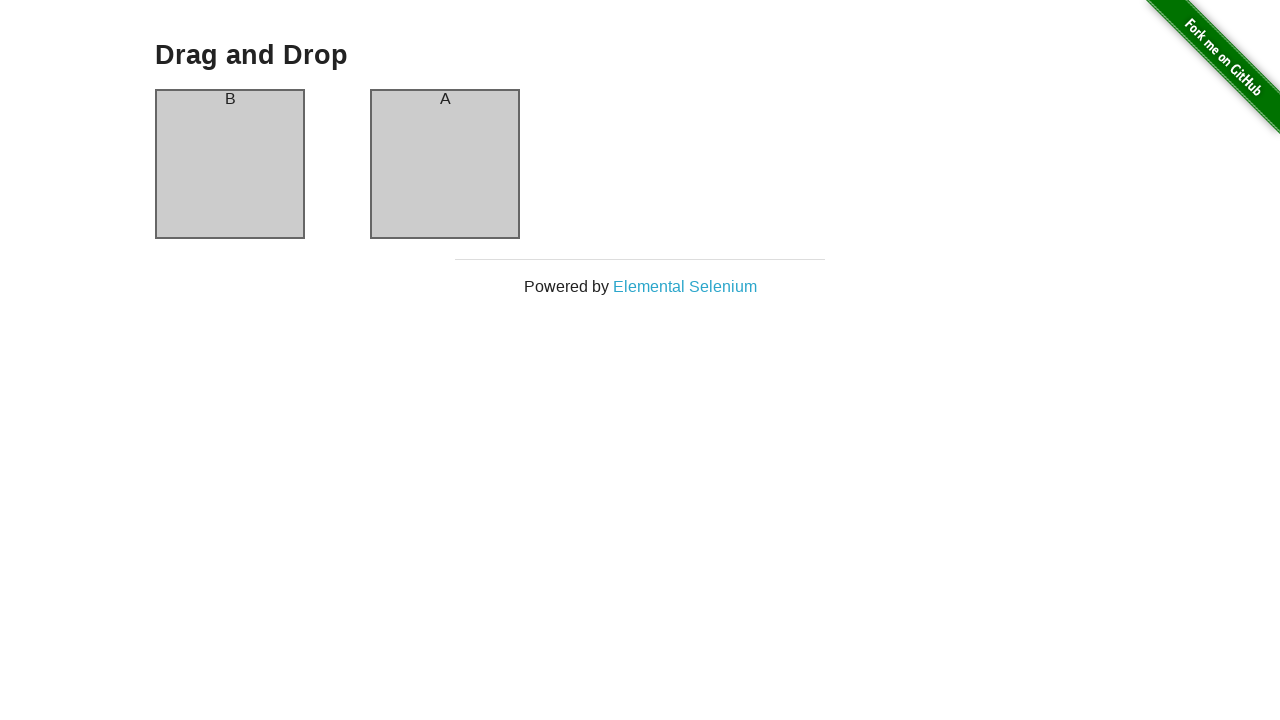